Navigates to Broken Links page and verifies the broken image element exists

Starting URL: https://demoqa.com/elements

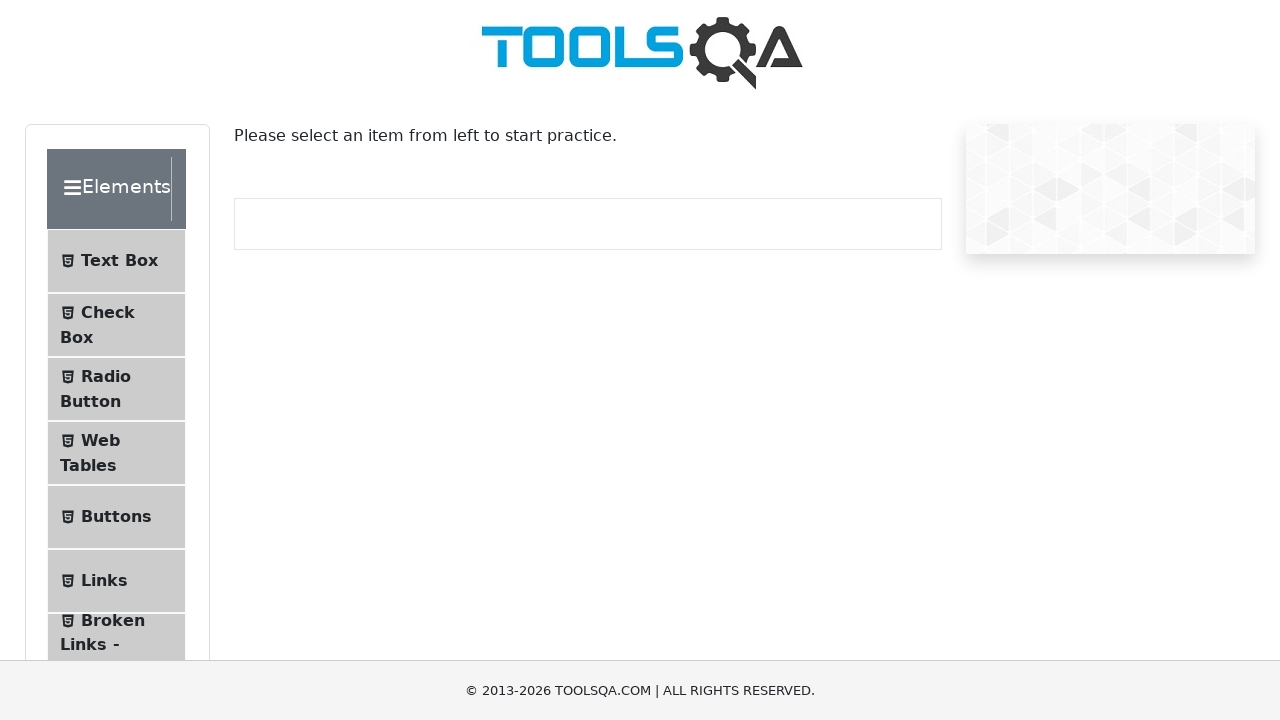

Clicked on 'Broken Links - Images' menu item at (113, 620) on li >> internal:text="Broken Links - Images"s
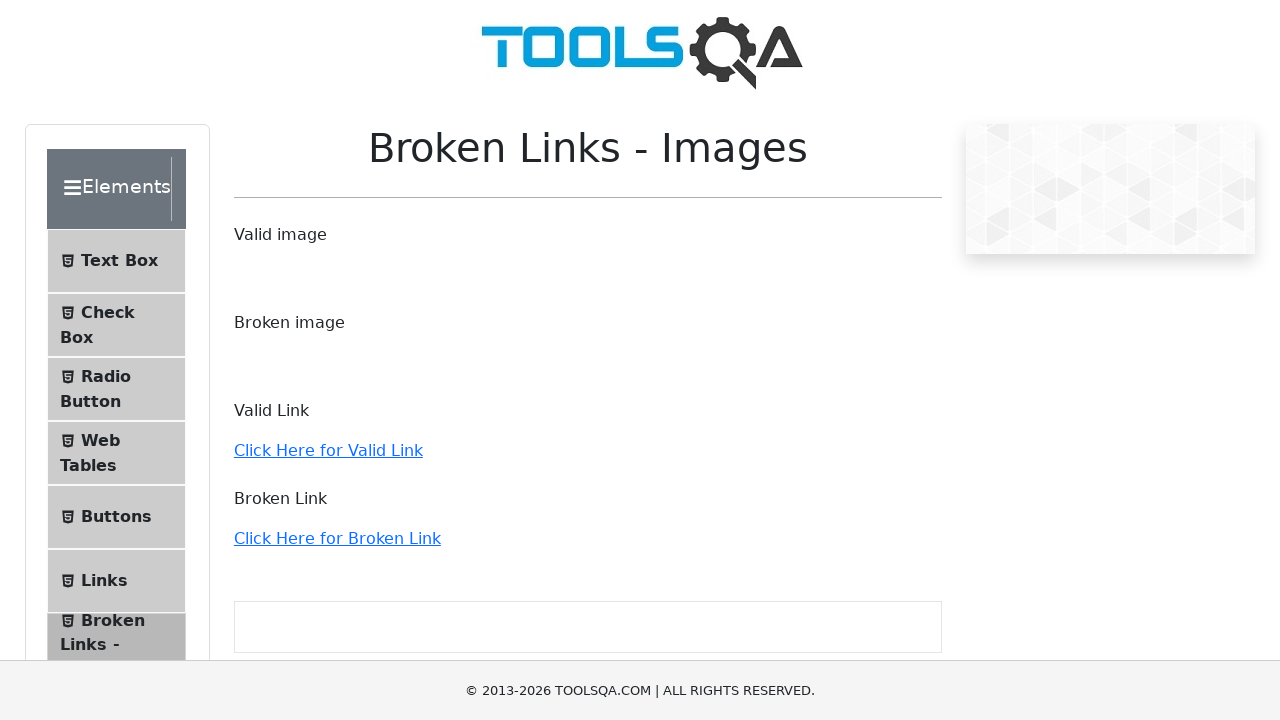

Waited for page to fully load with domcontentloaded state
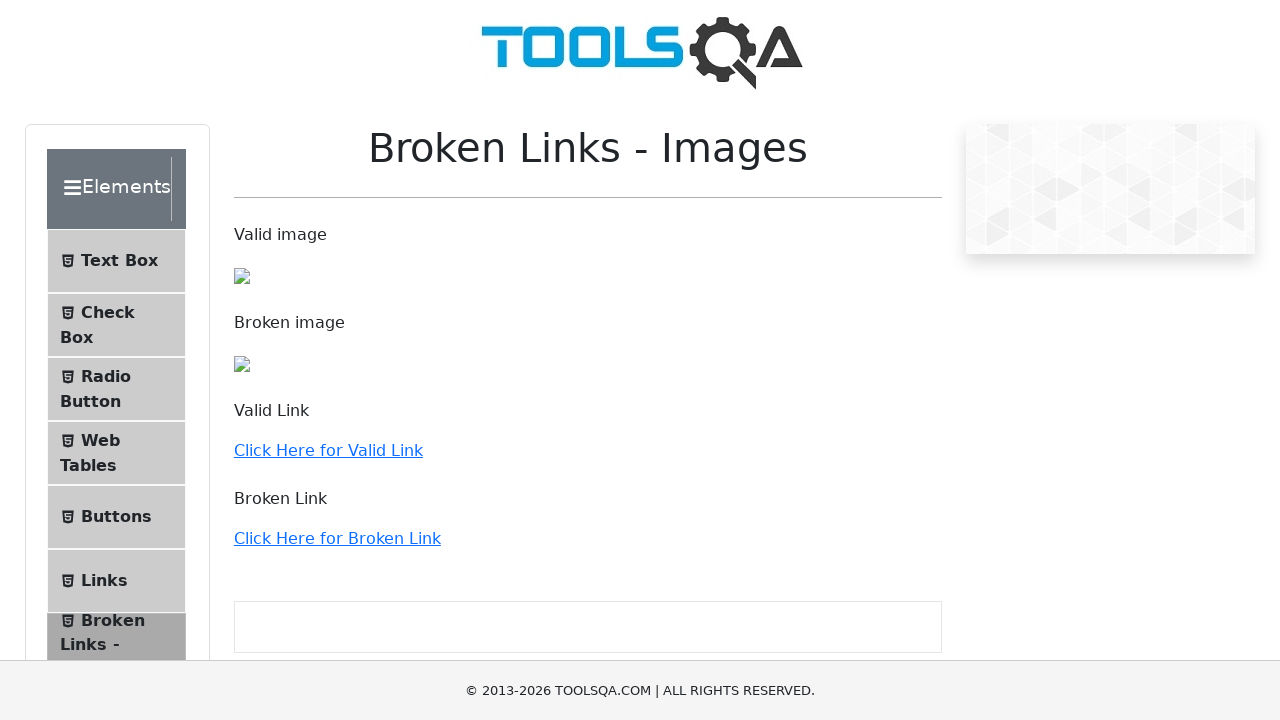

Verified broken image element is present on the page
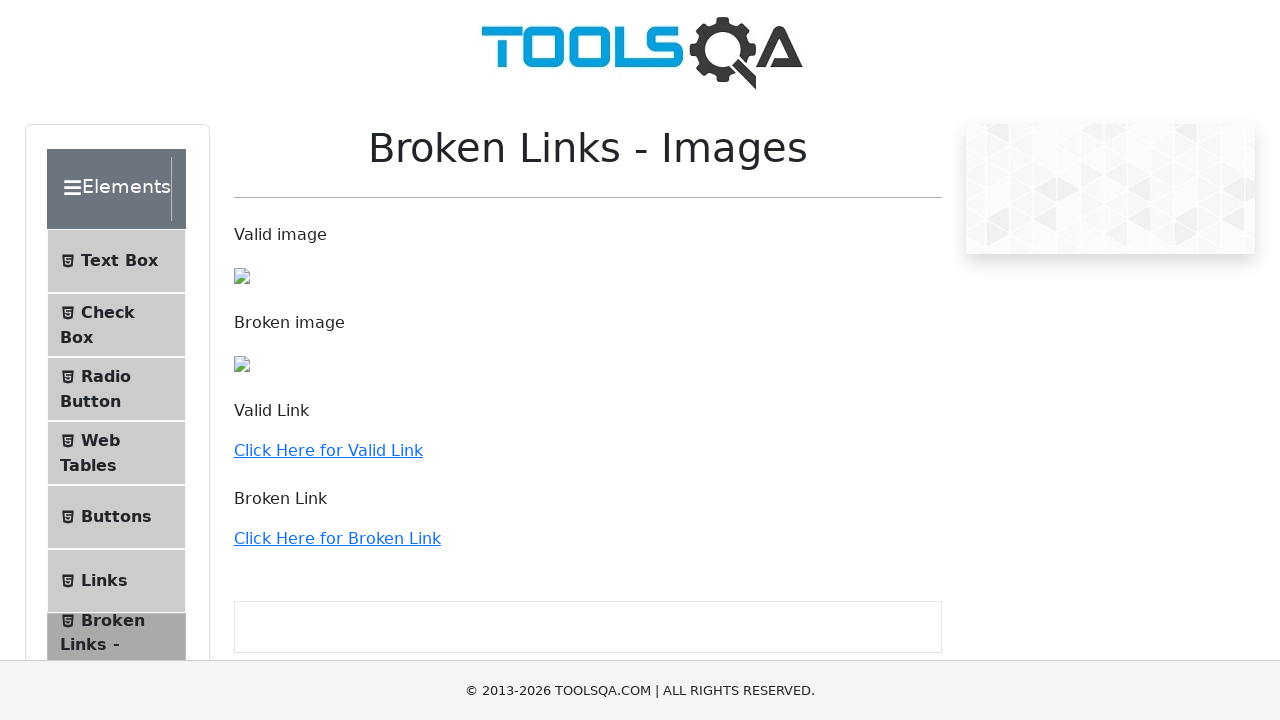

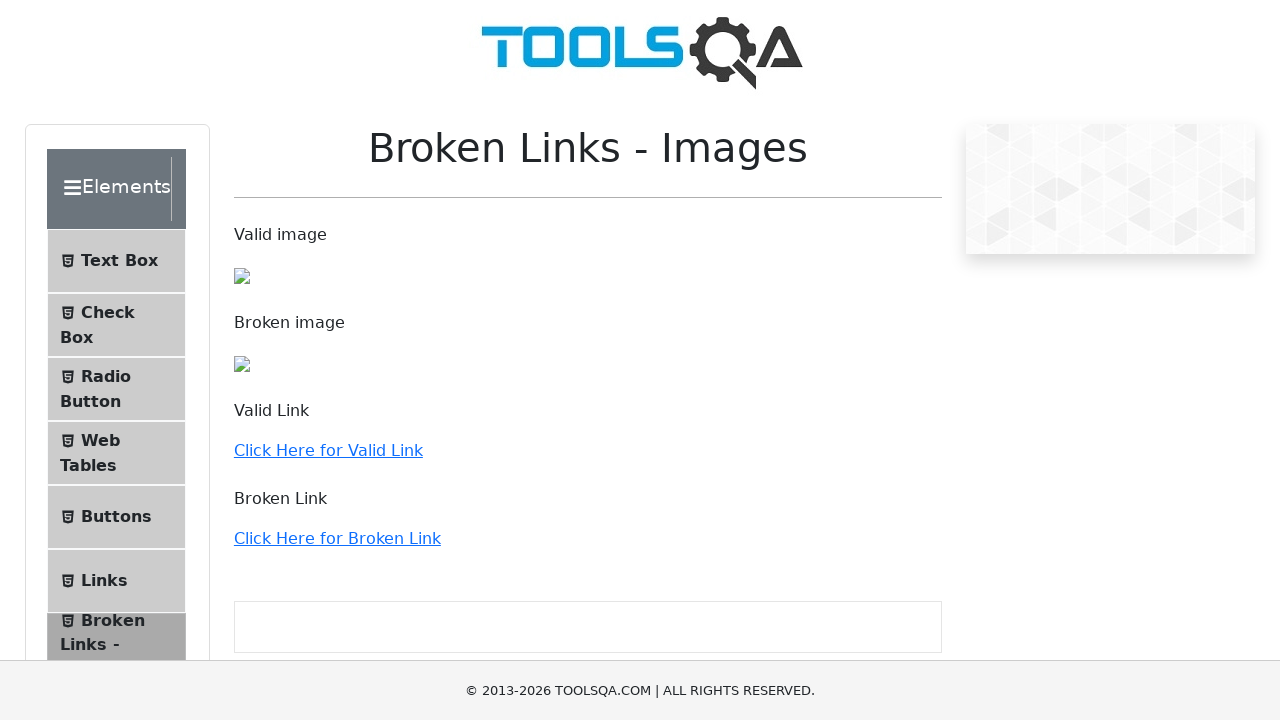